Tests clicking the "Get started" link from the Playwright homepage

Starting URL: https://playwright.dev/

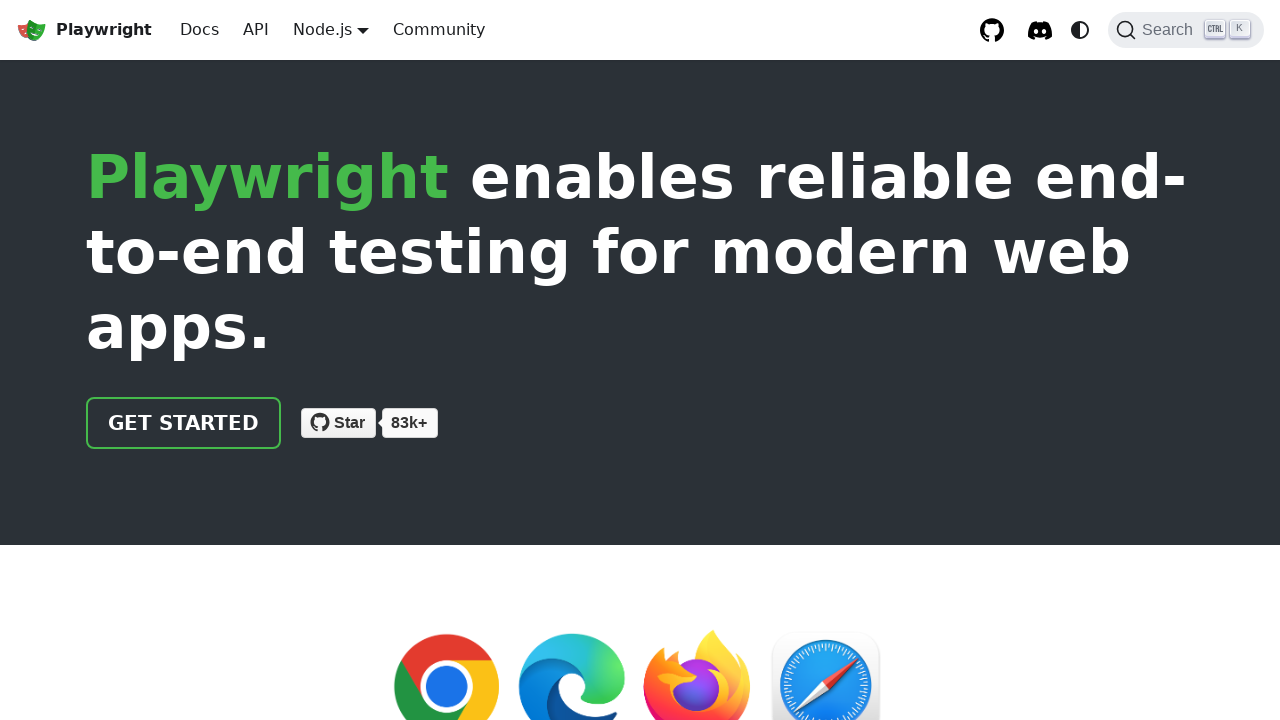

Navigated to Playwright homepage
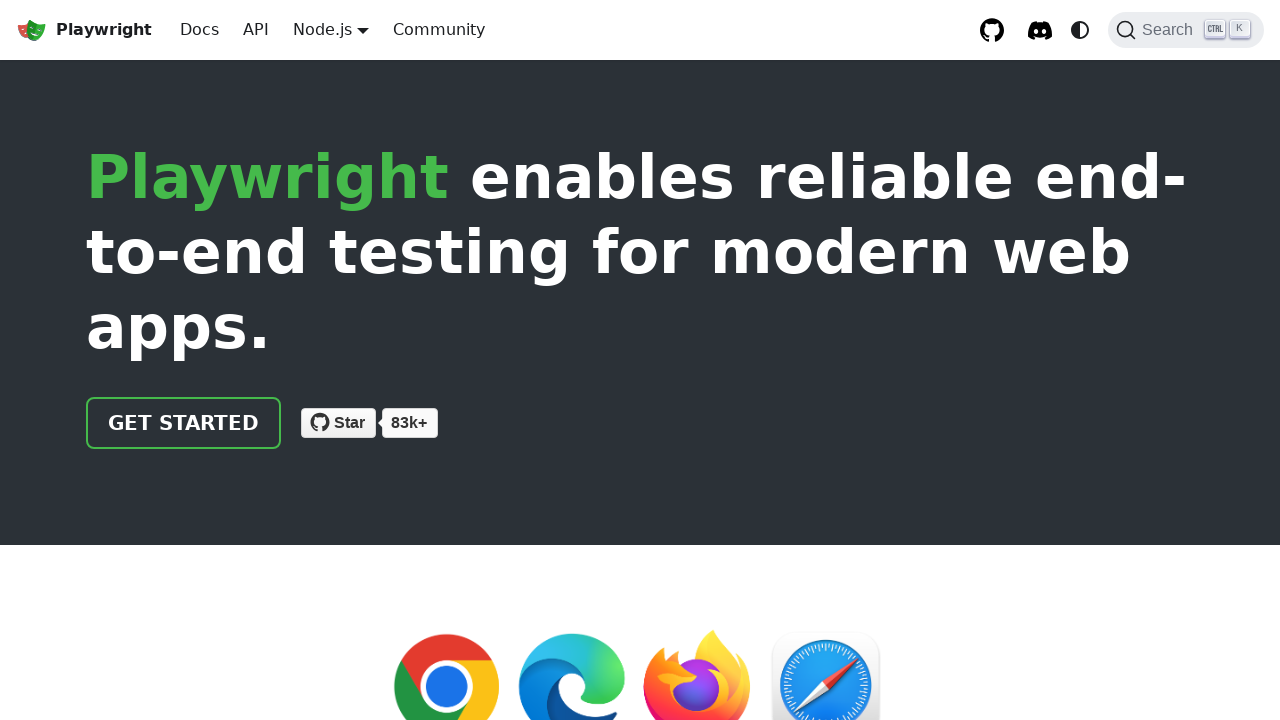

Clicked the 'Get started' link at (184, 423) on internal:role=link[name="Get started"i]
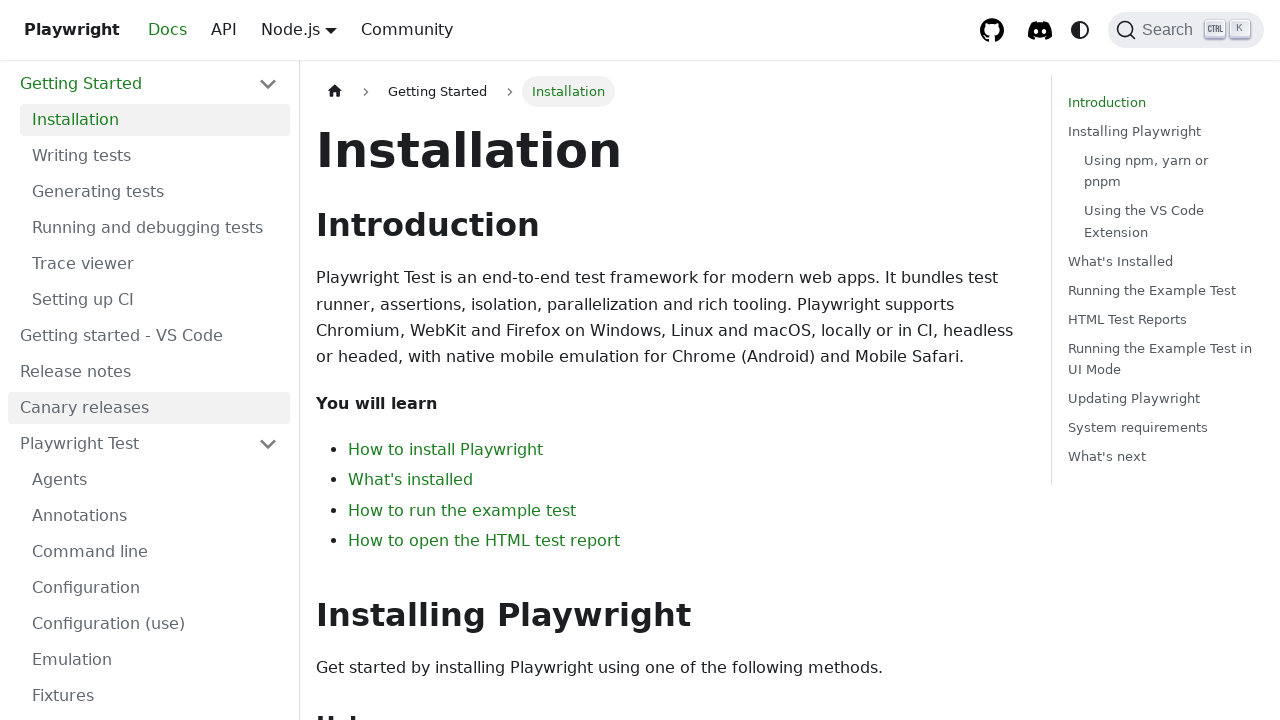

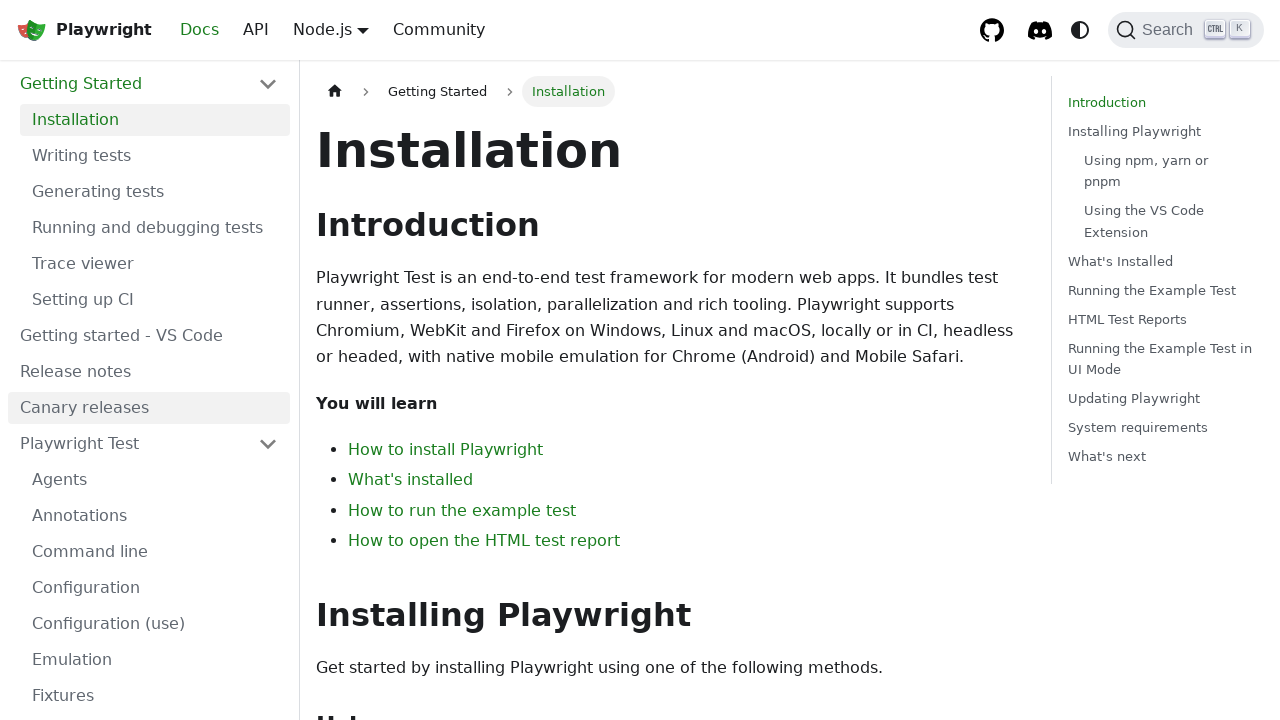